Tests calculator subtraction with negative second operand (2 - -2 = 4)

Starting URL: https://testsheepnz.github.io/BasicCalculator.html

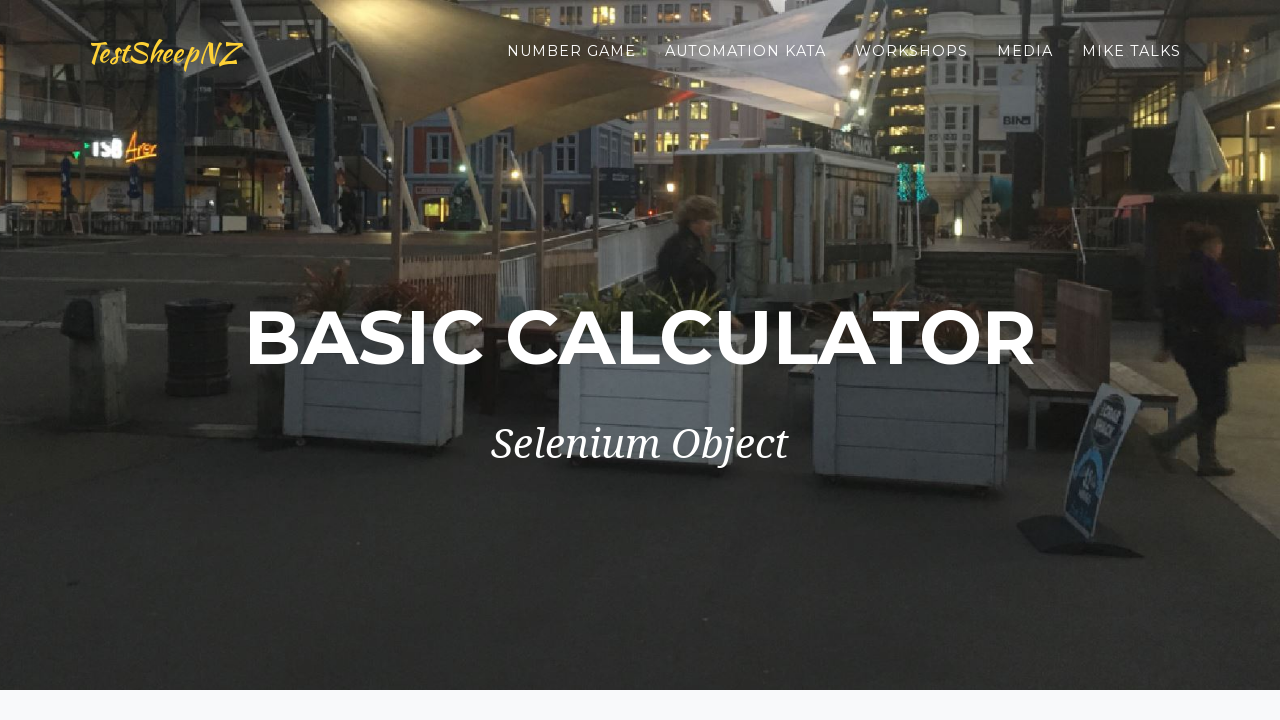

Filled first number field with '2' on #number1Field
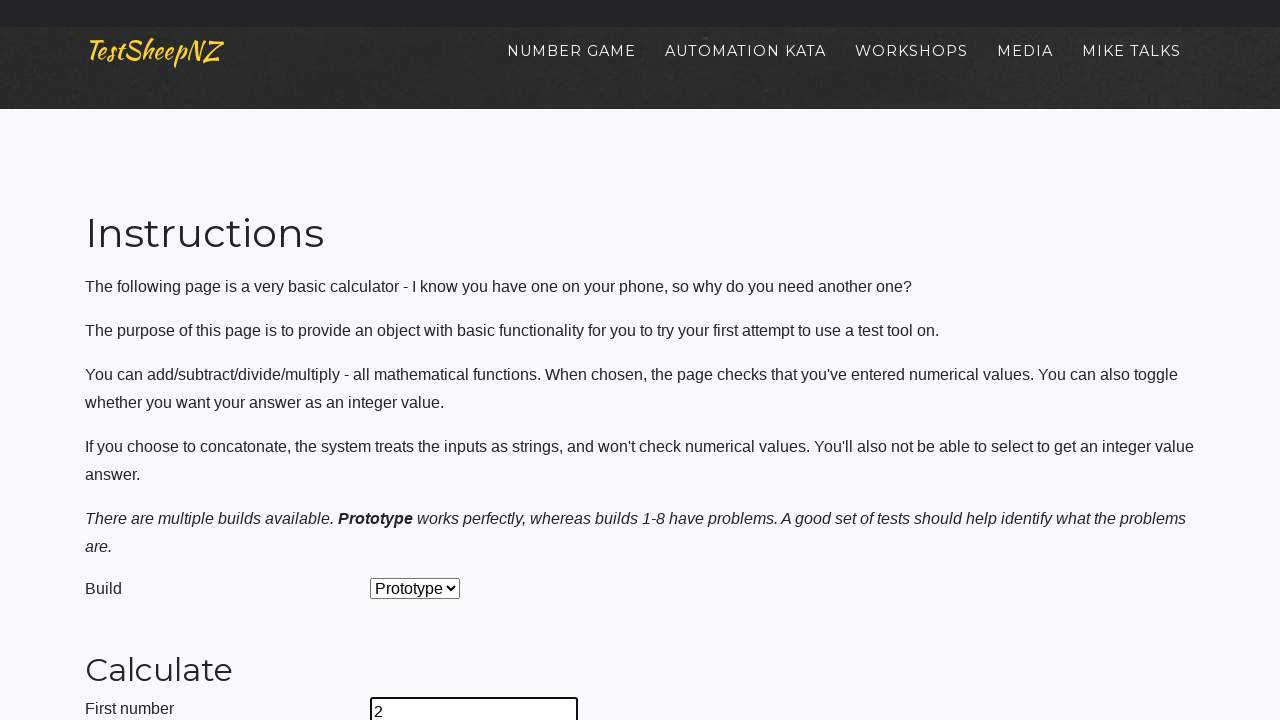

Filled second number field with '-2' on #number2Field
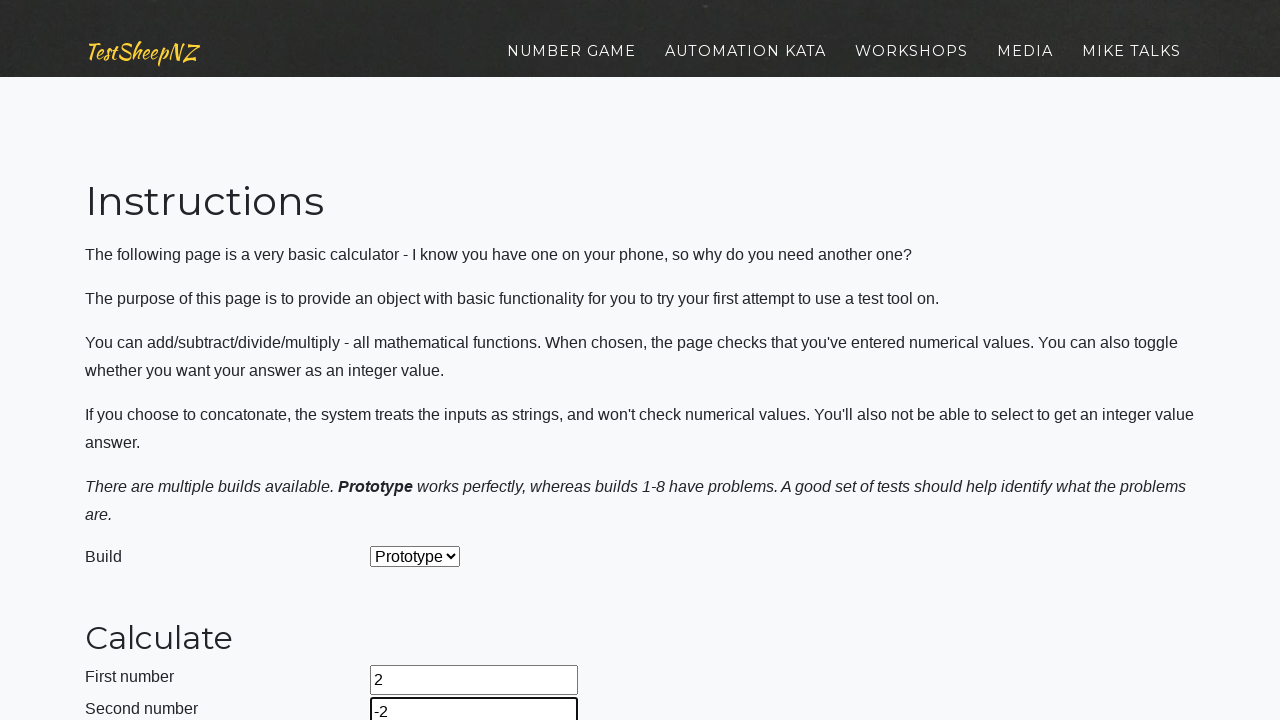

Selected 'Subtract' operation from dropdown on #selectOperationDropdown
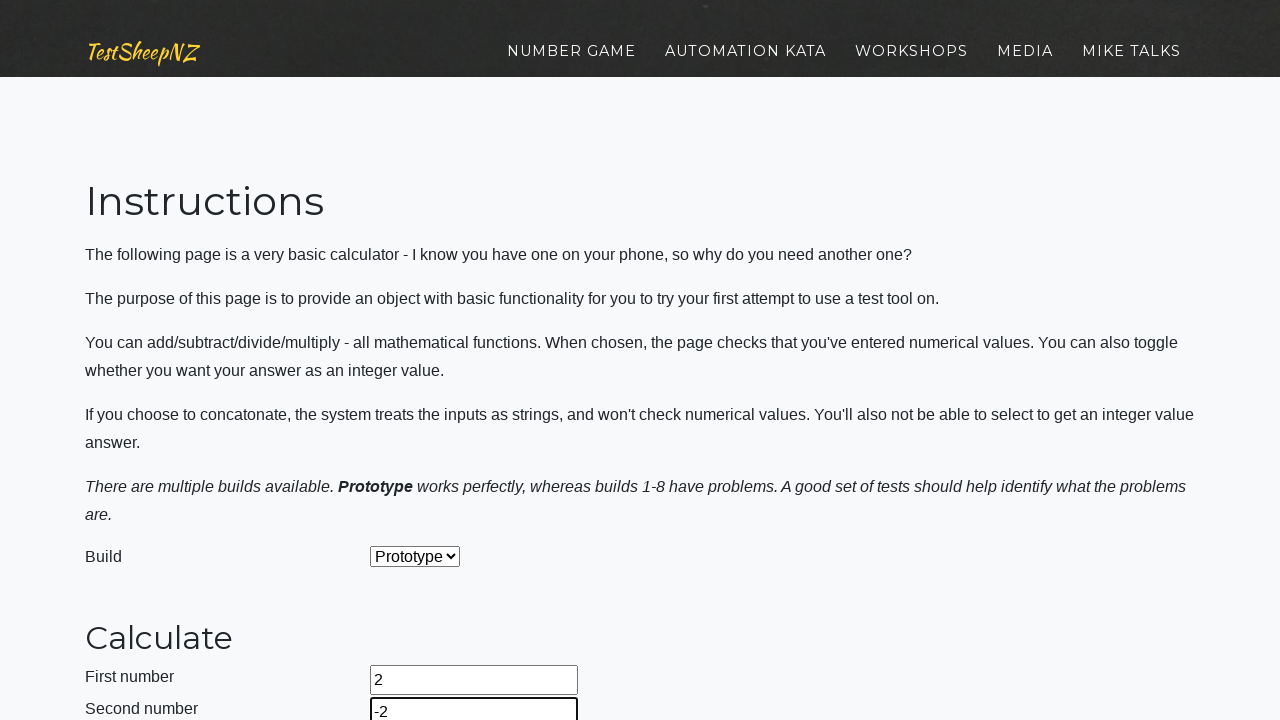

Clicked calculate button to compute 2 - (-2) at (422, 361) on #calculateButton
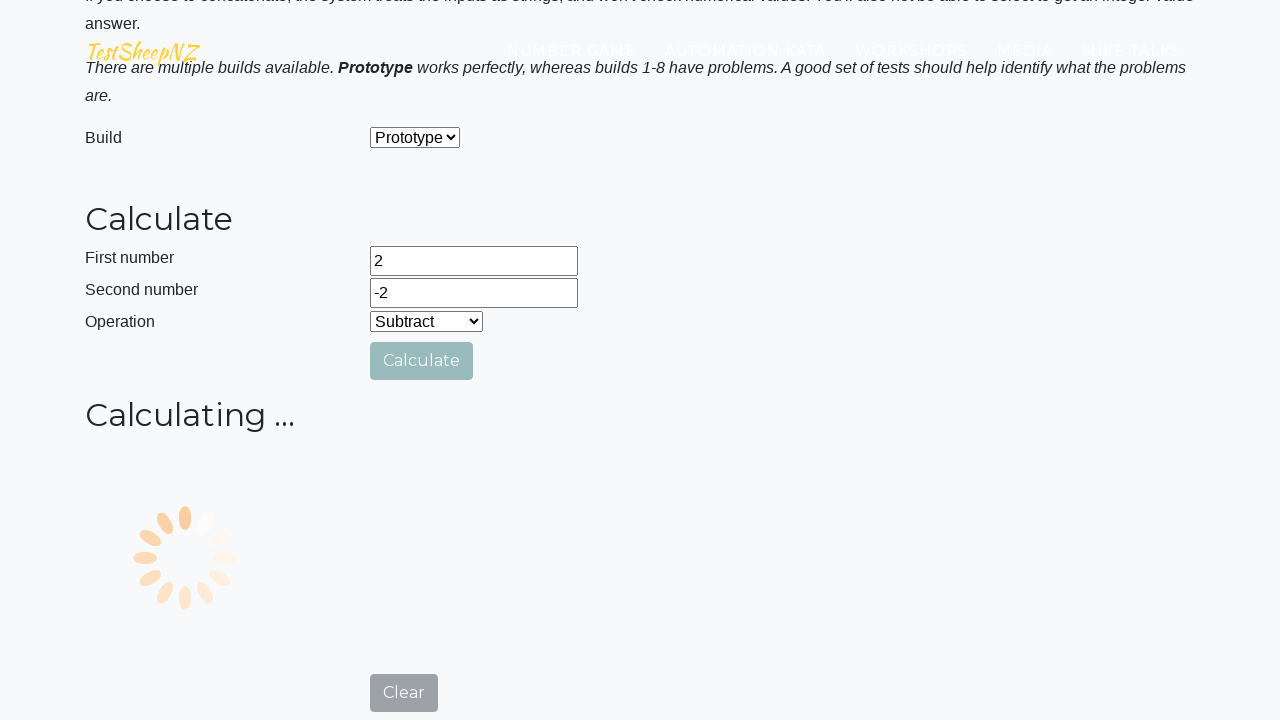

Result field loaded with answer
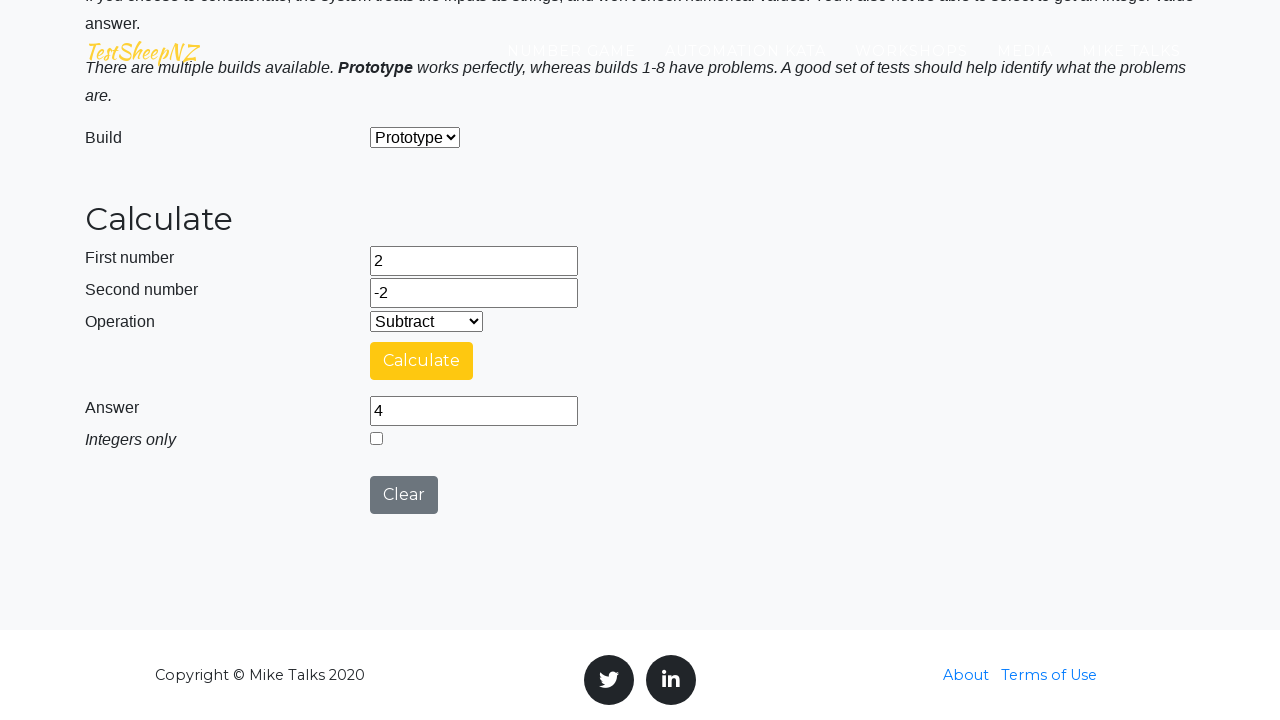

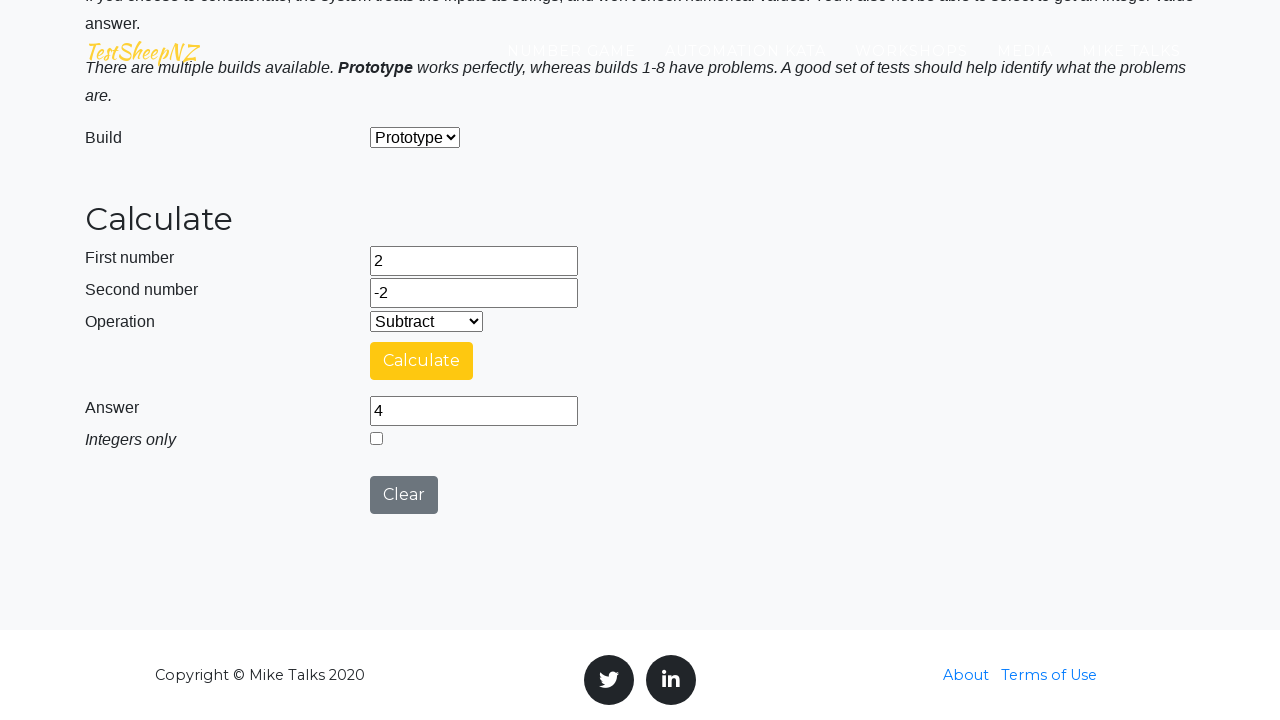